Navigates to a bus route page and clicks on the "View return trip" button to display return route stations

Starting URL: https://map.busmap.vn/hn/route/12

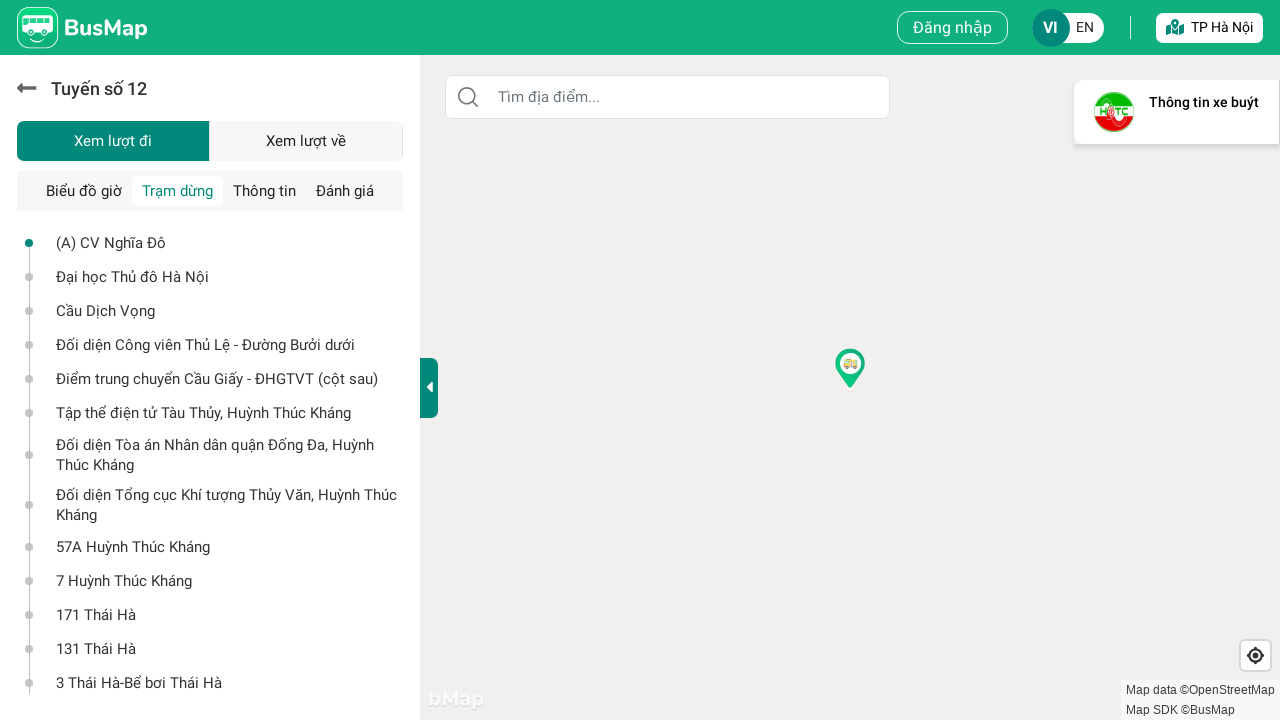

Waited for page to reach network idle state on bus route 12 page
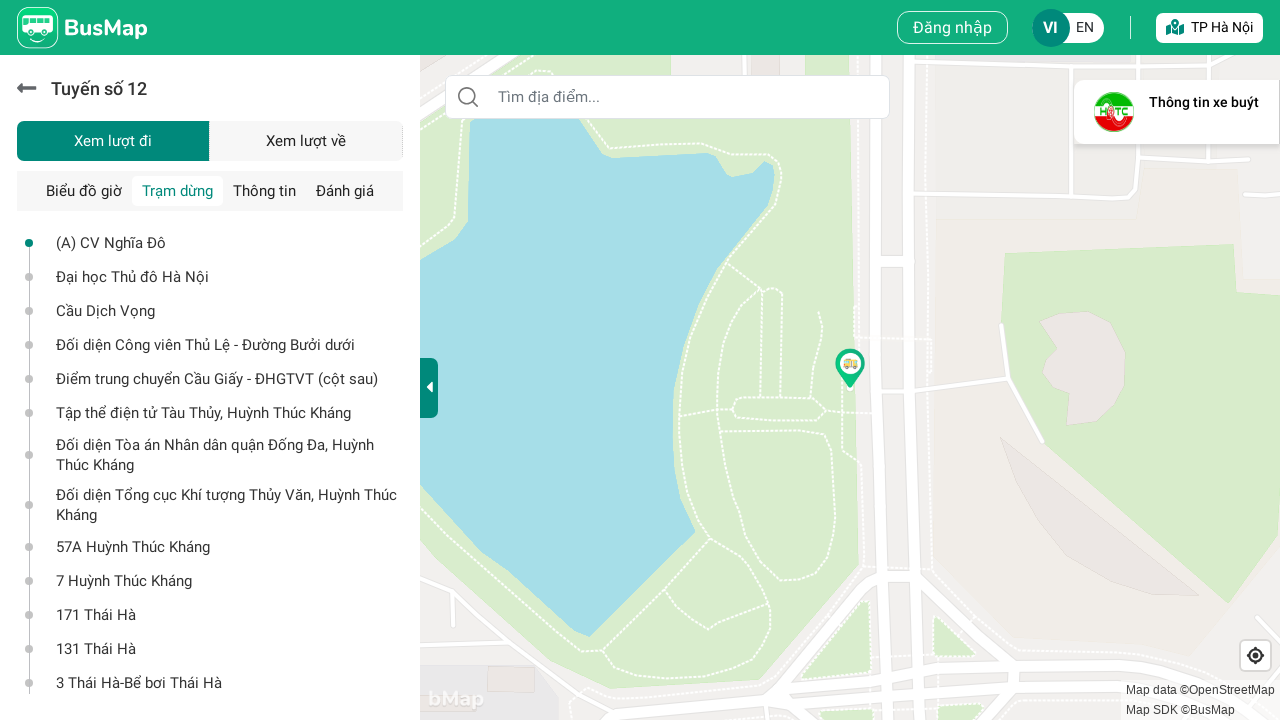

Clicked 'View return trip' button to display return route stations at (306, 141) on xpath=//div[contains(text(), 'Xem lượt về')]
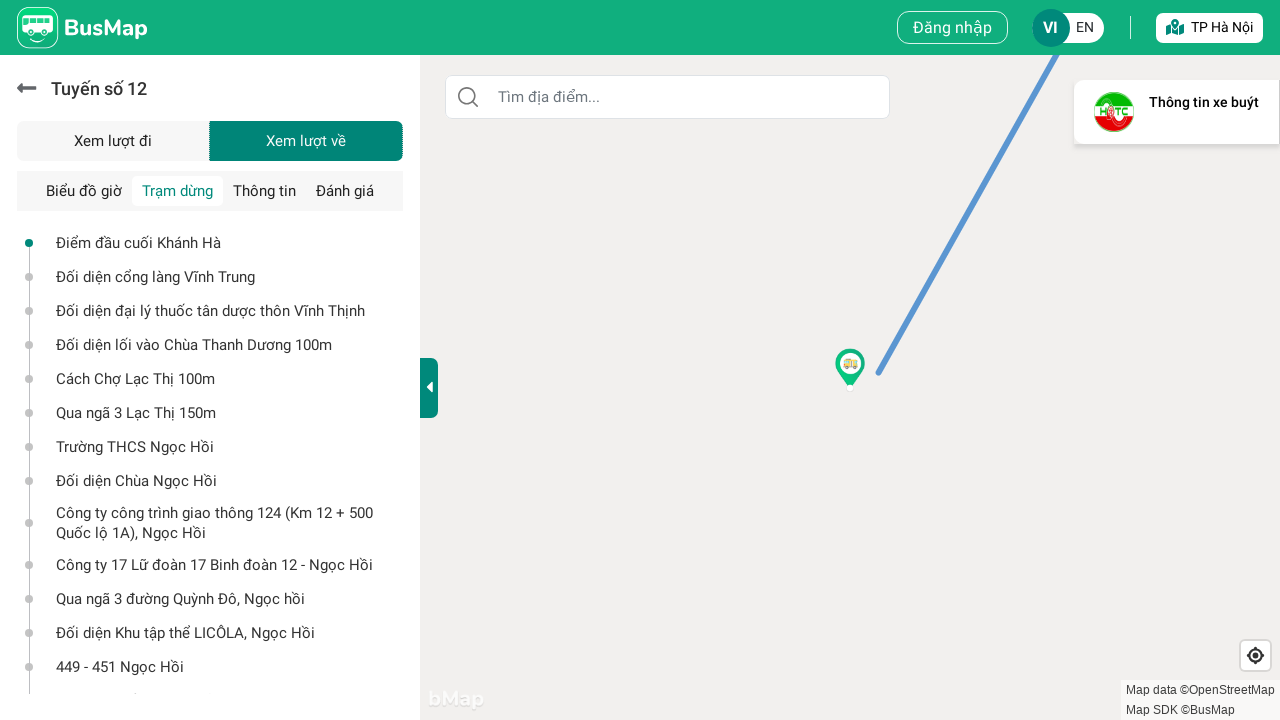

Waited for return trip data to load and name elements to appear
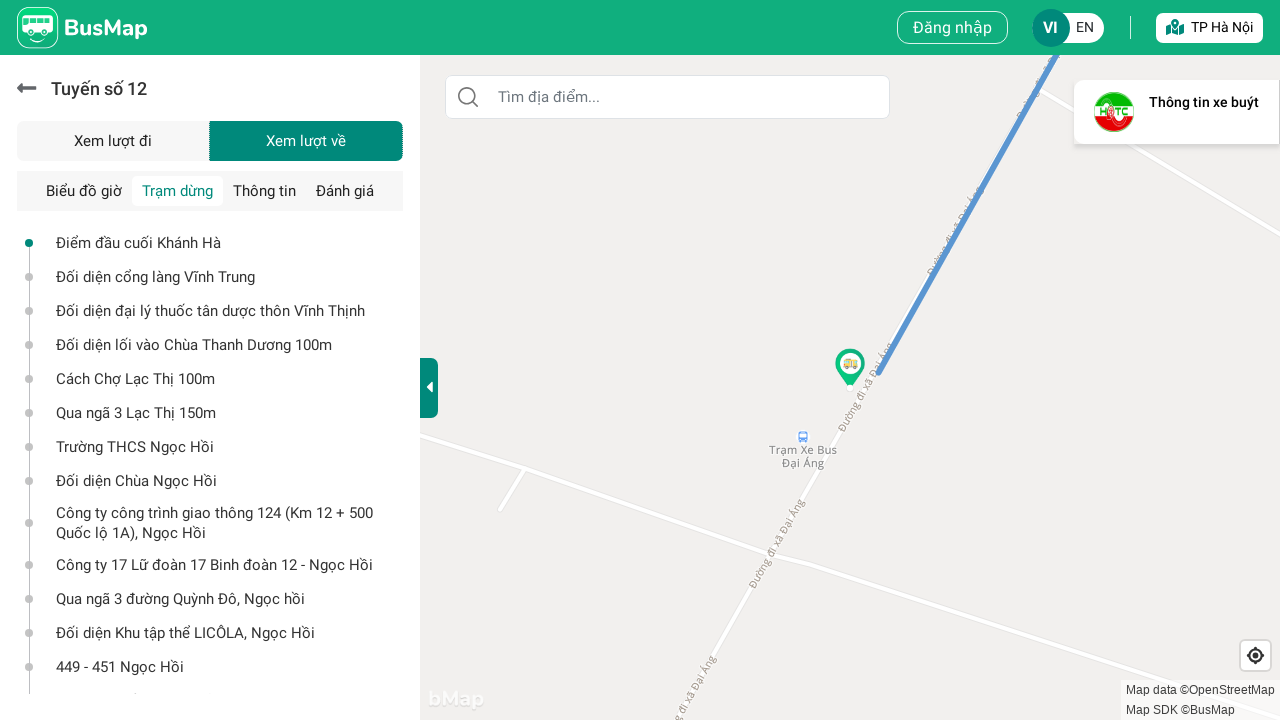

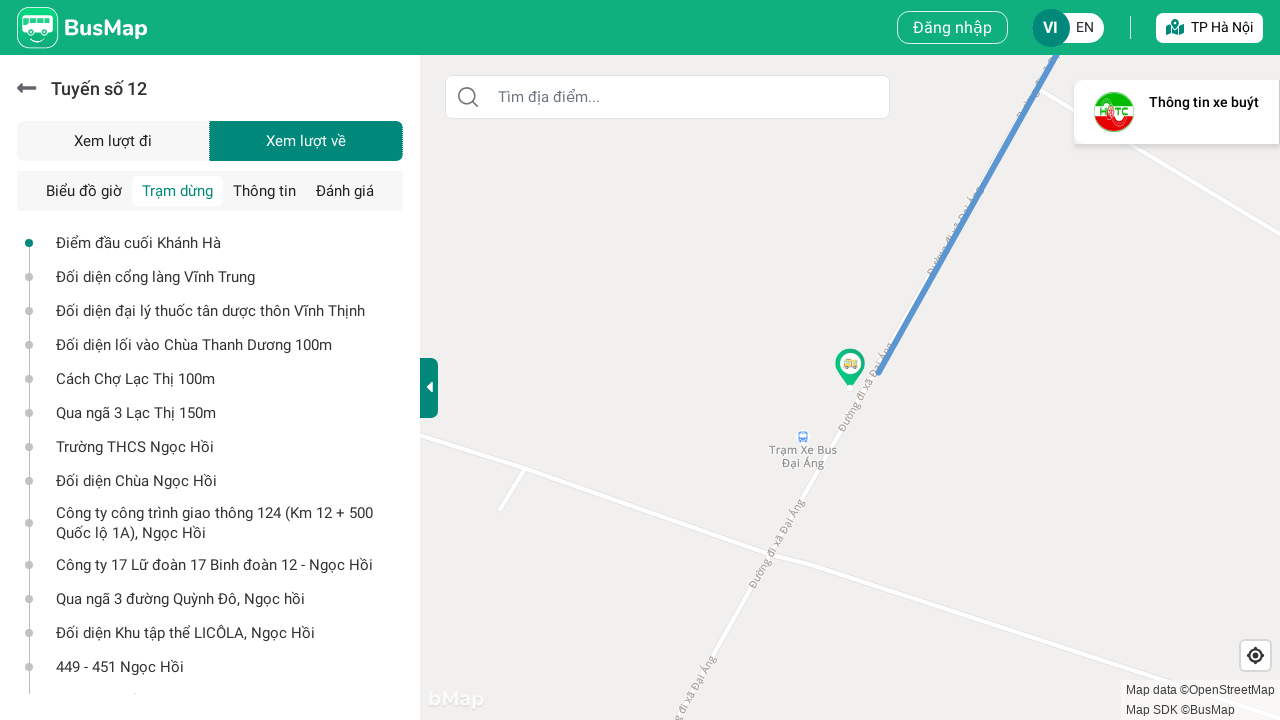